Tests sorting the Due column in descending order by clicking the column header twice and verifying the values are sorted correctly

Starting URL: http://the-internet.herokuapp.com/tables

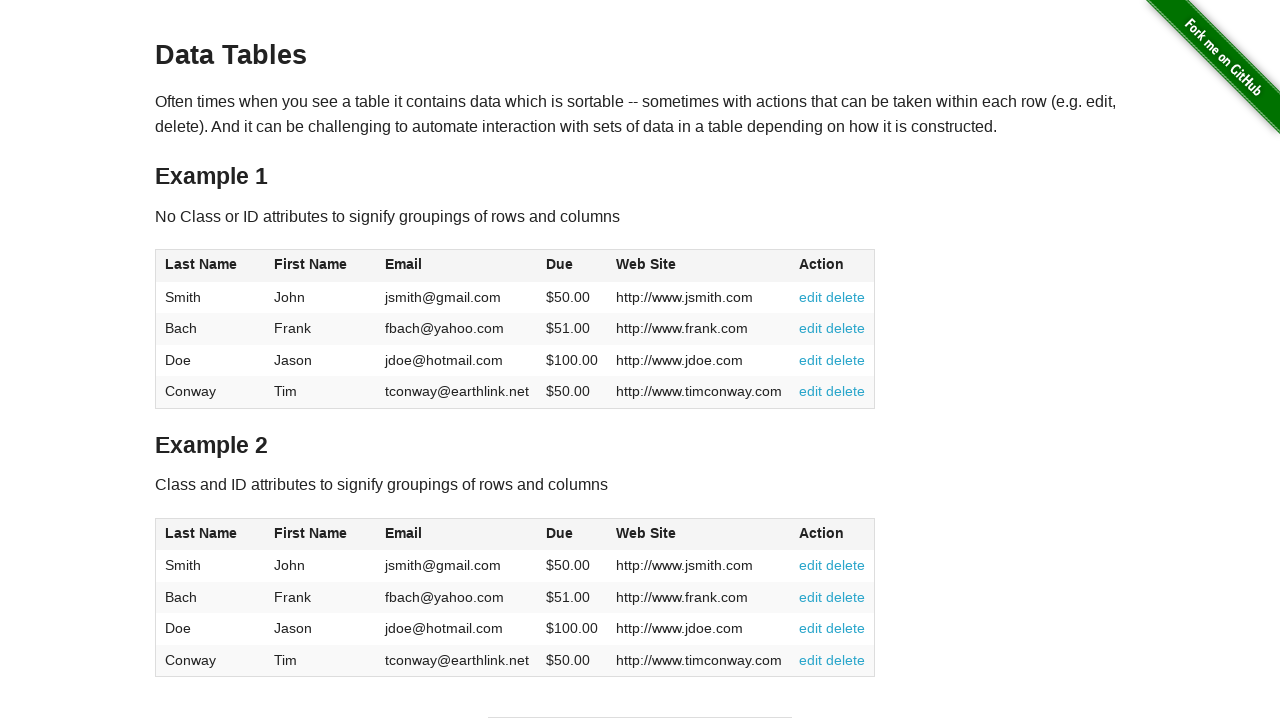

Clicked Due column header (first click) at (572, 266) on #table1 thead tr th:nth-of-type(4)
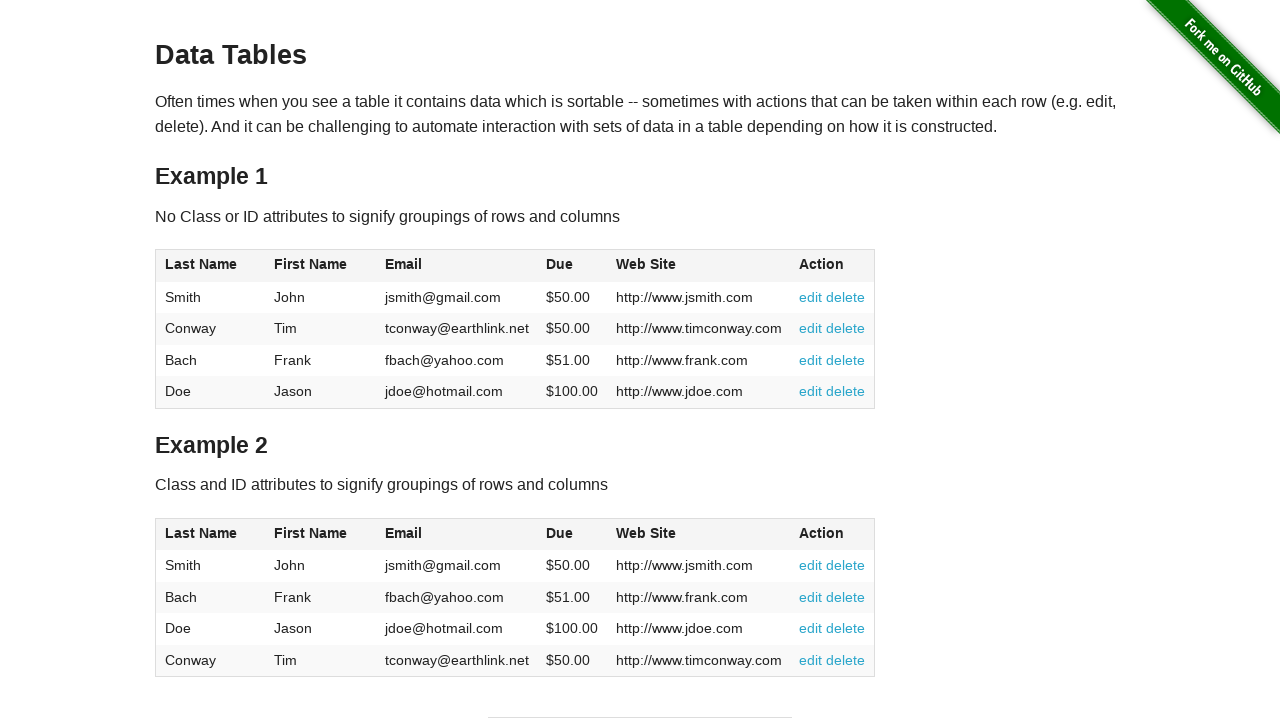

Clicked Due column header (second click to sort descending) at (572, 266) on #table1 thead tr th:nth-of-type(4)
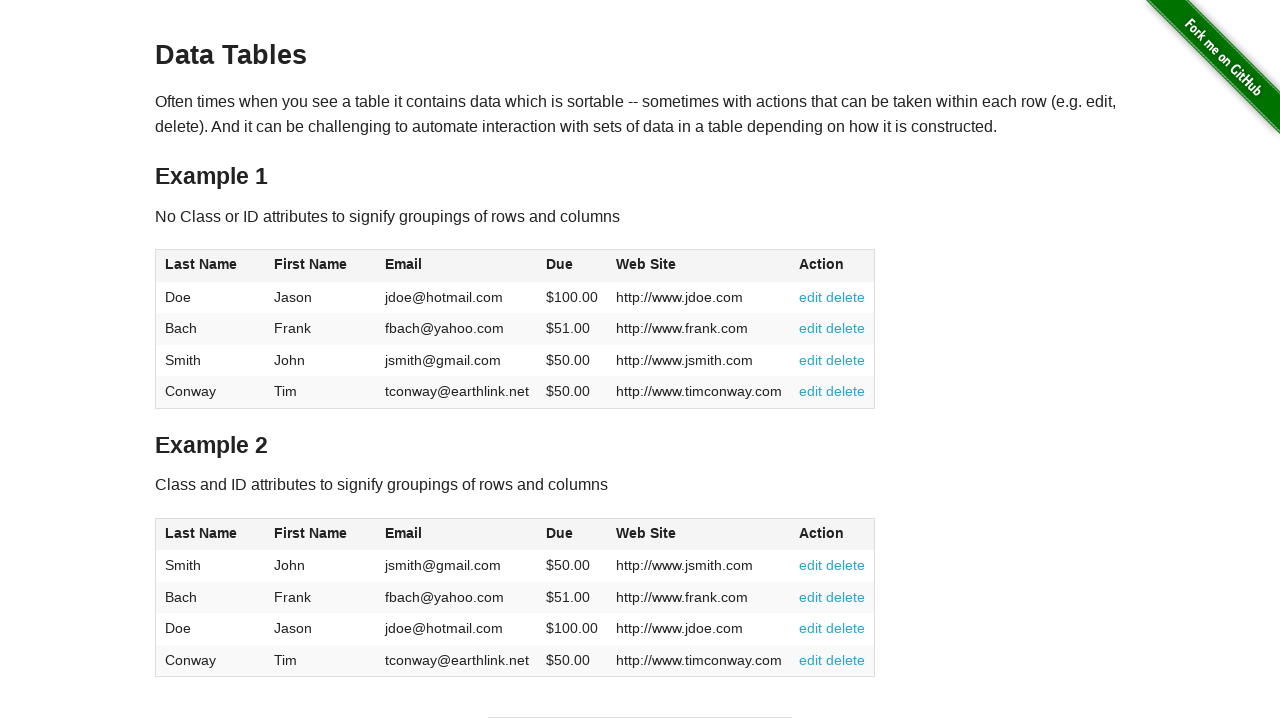

Due column data loaded and ready
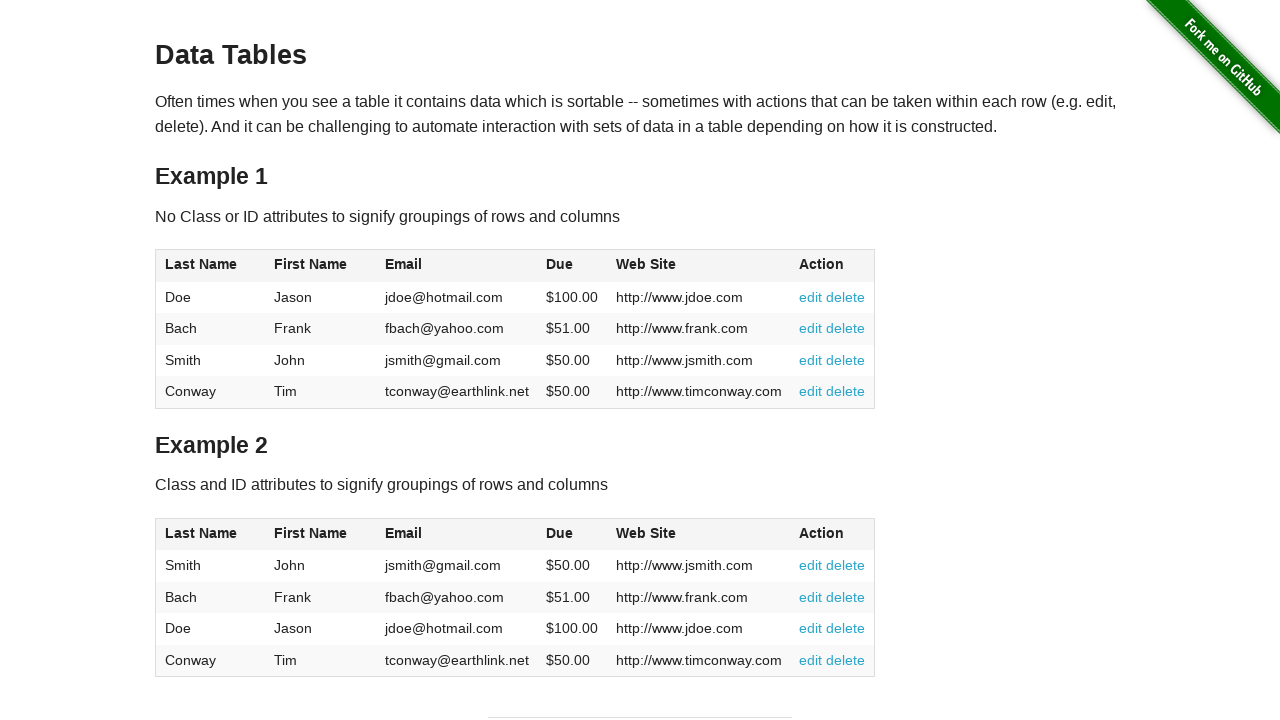

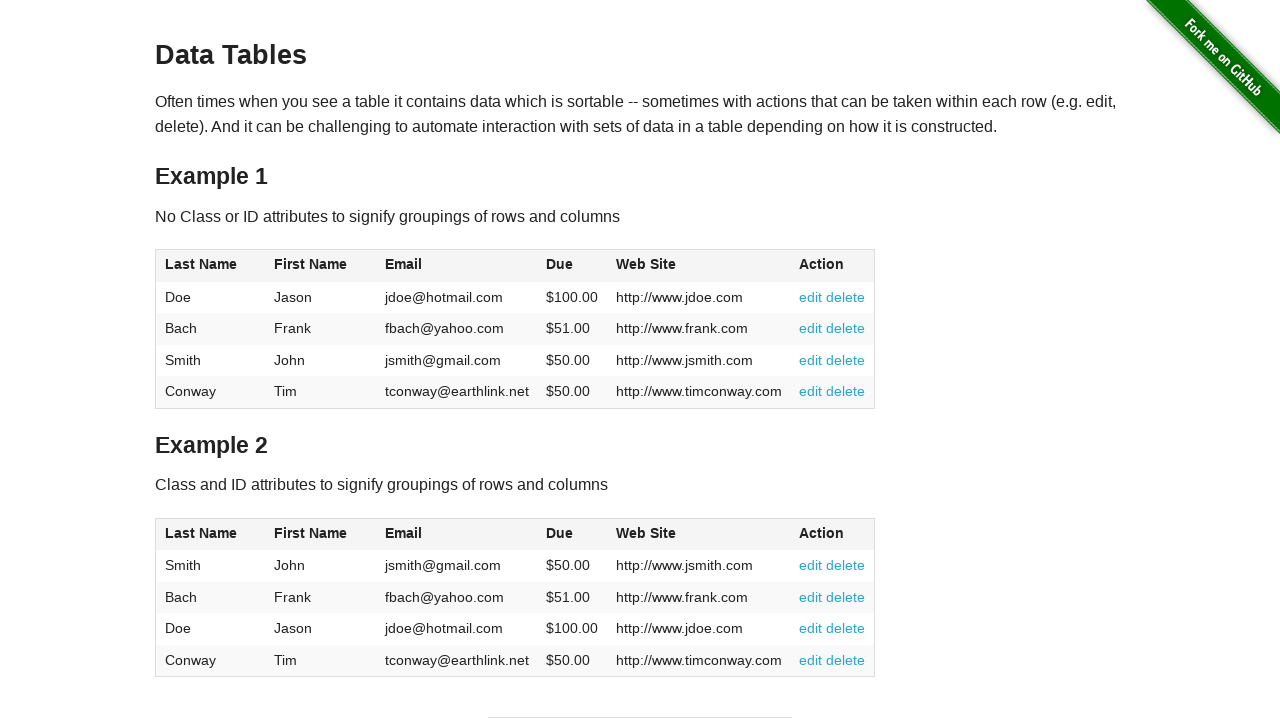